Navigates to Progress Bar page, starts the progress bar, waits for it to reach target, and stops it

Starting URL: http://uitestingplayground.com/

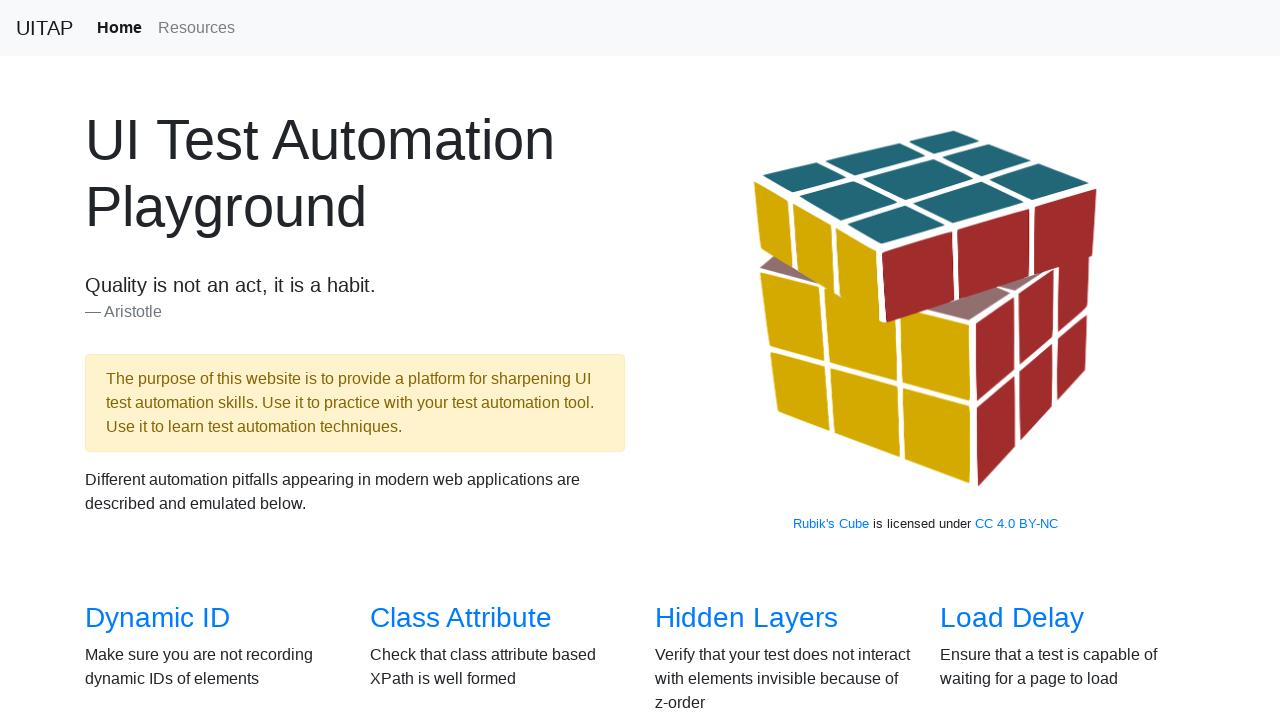

Navigated to UITestingPlayground home page
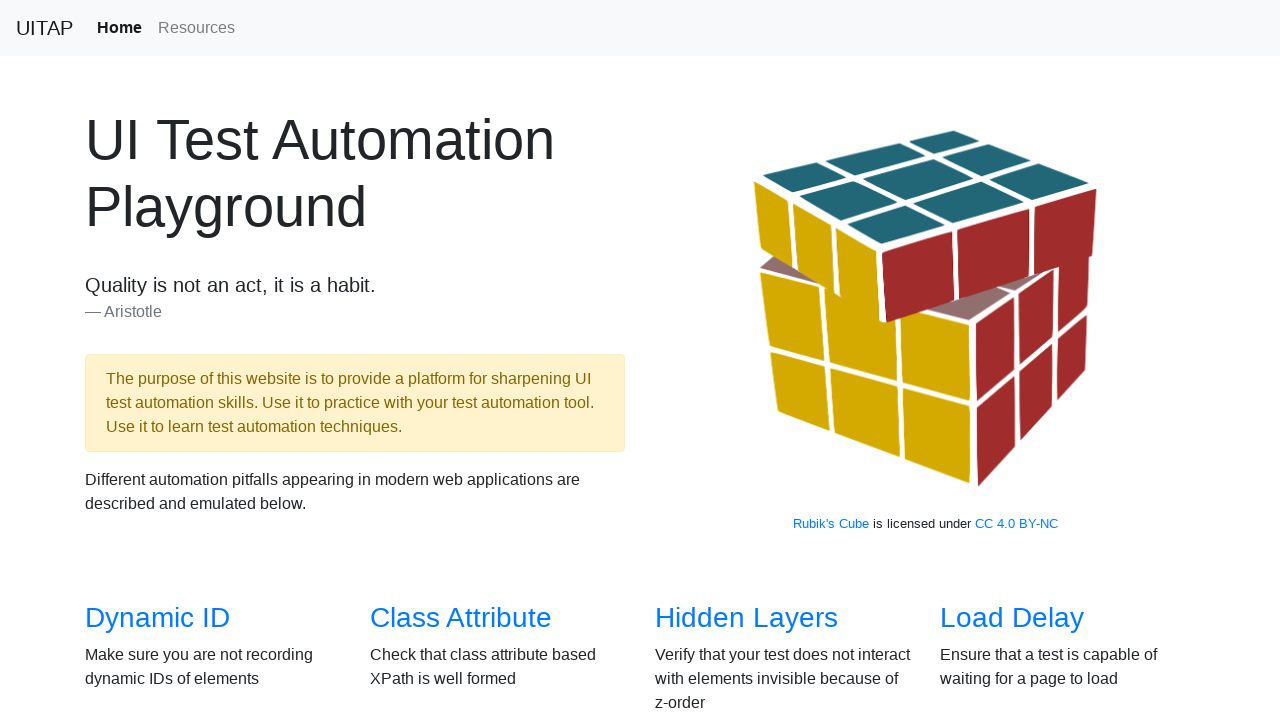

Clicked on Progress Bar link at (1022, 361) on a[href='/progressbar']
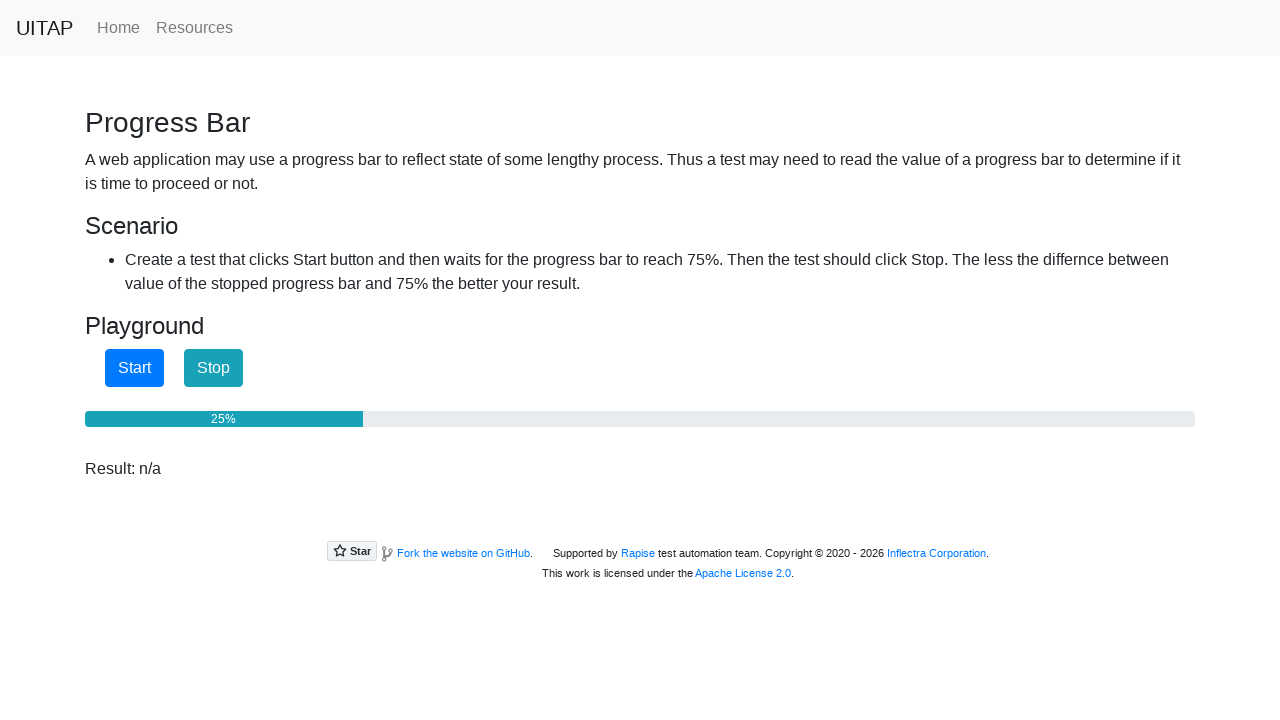

Clicked start button to begin progress bar at (134, 368) on #startButton
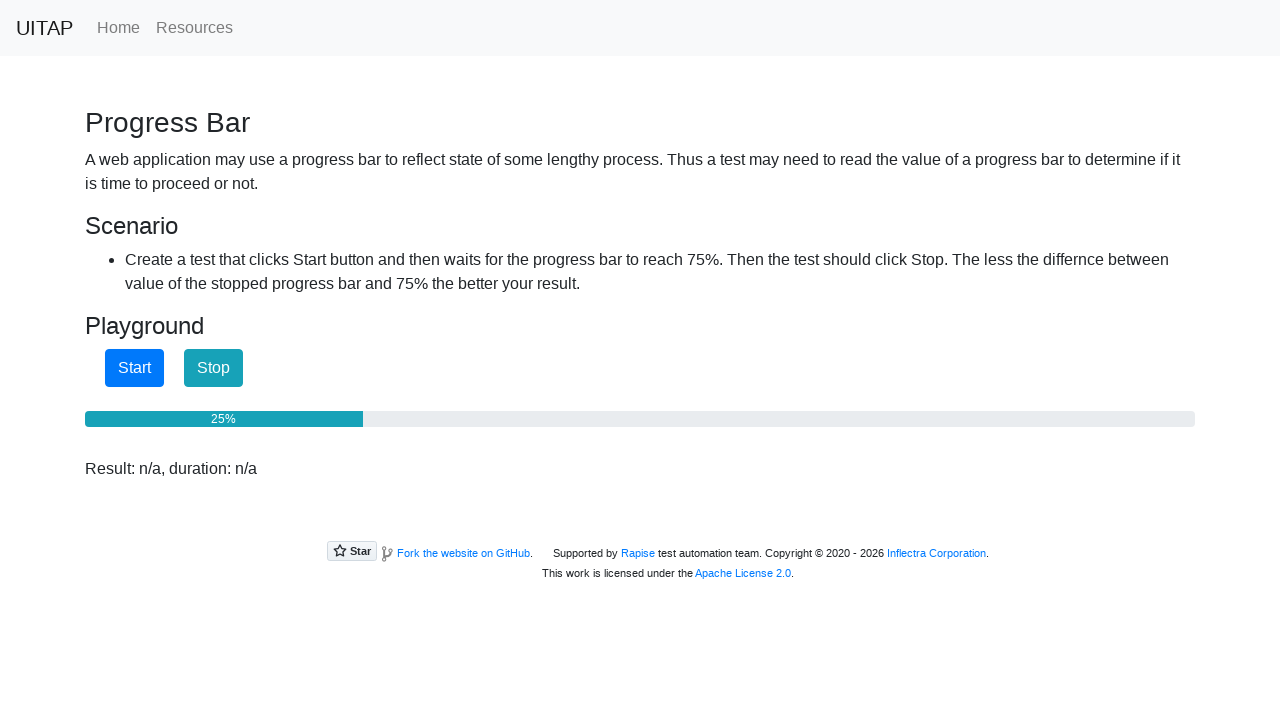

Progress bar reached target value of 75%
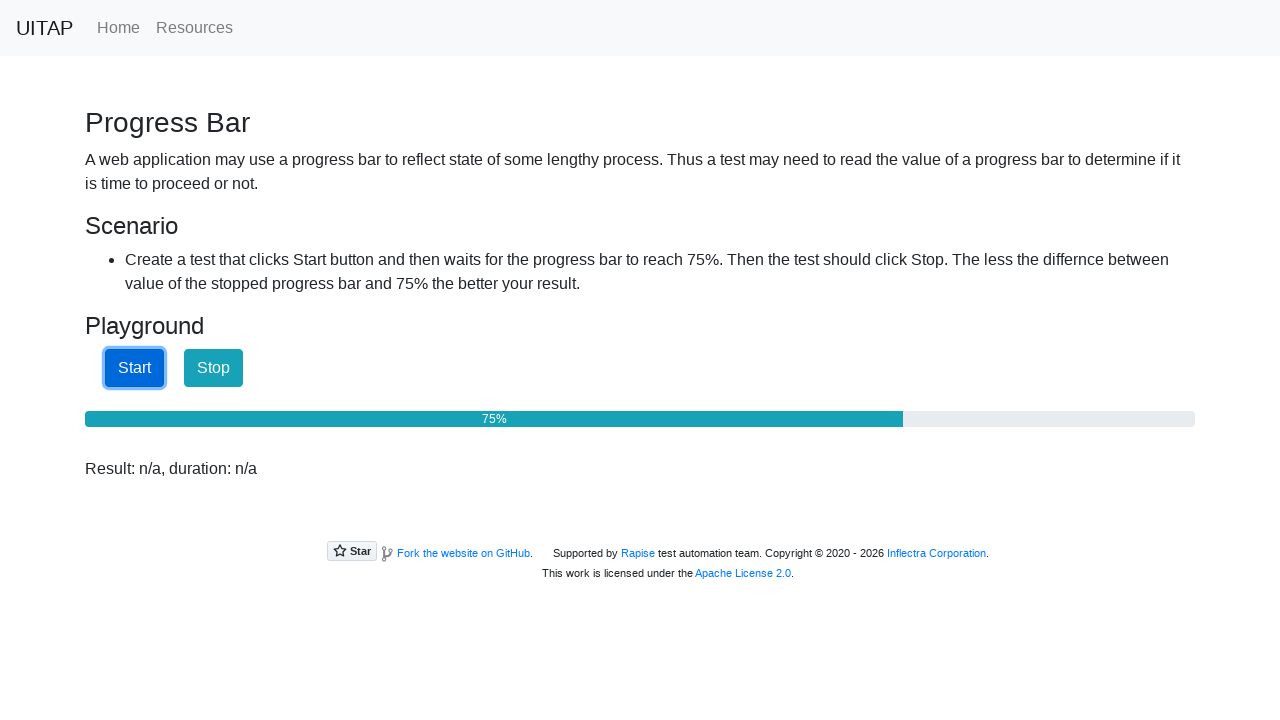

Clicked stop button to halt progress bar at (214, 368) on #stopButton
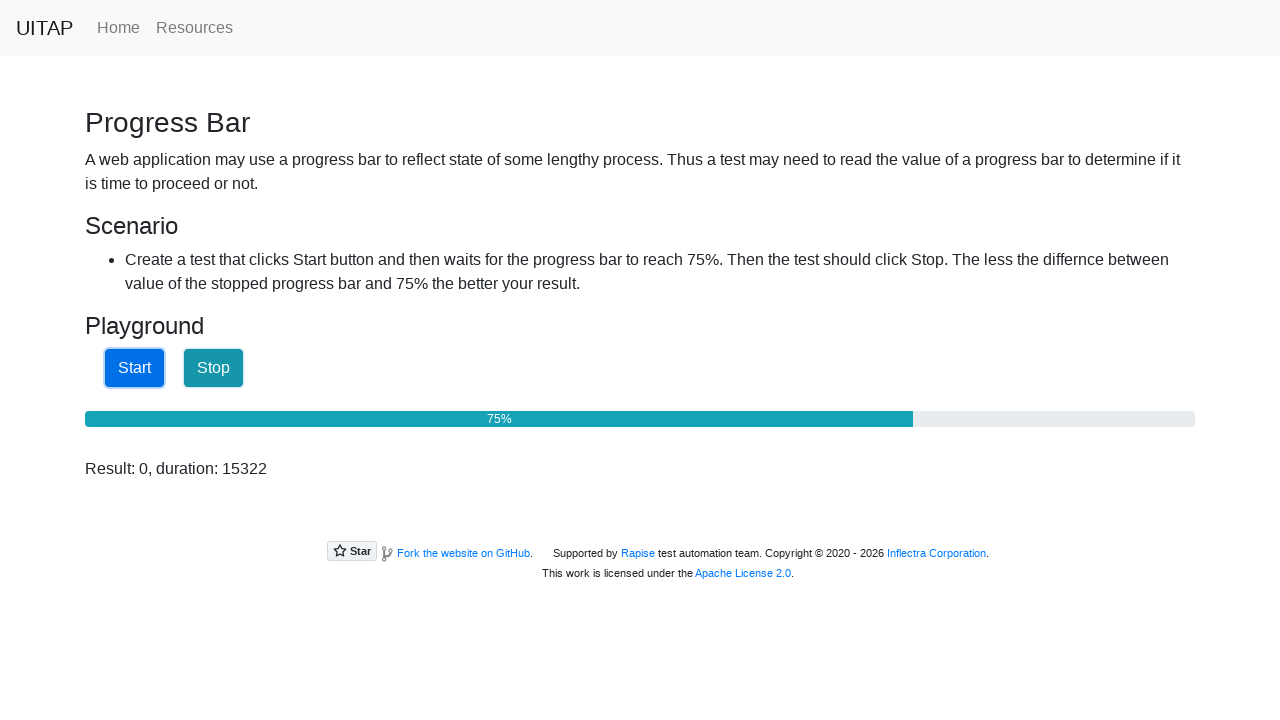

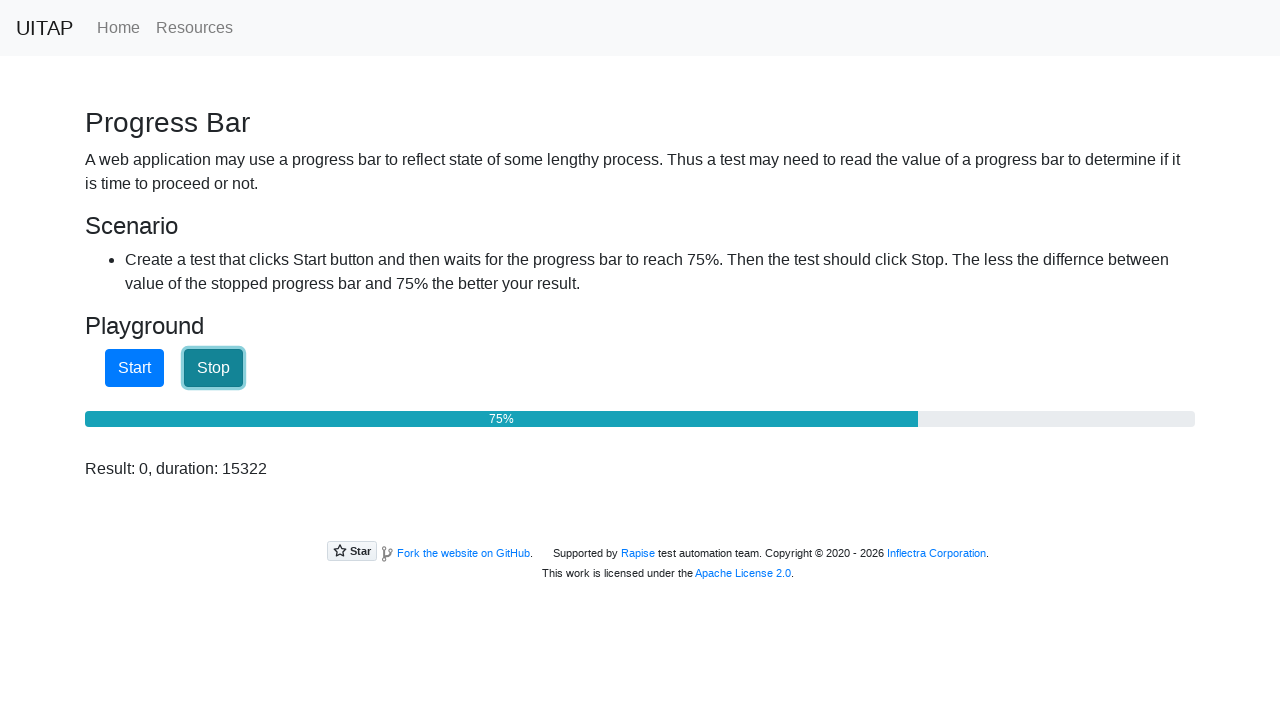